Loads the Flipkart homepage and verifies the page title contains "Online Shopping Site" and the URL contains "flipkart"

Starting URL: https://www.flipkart.com

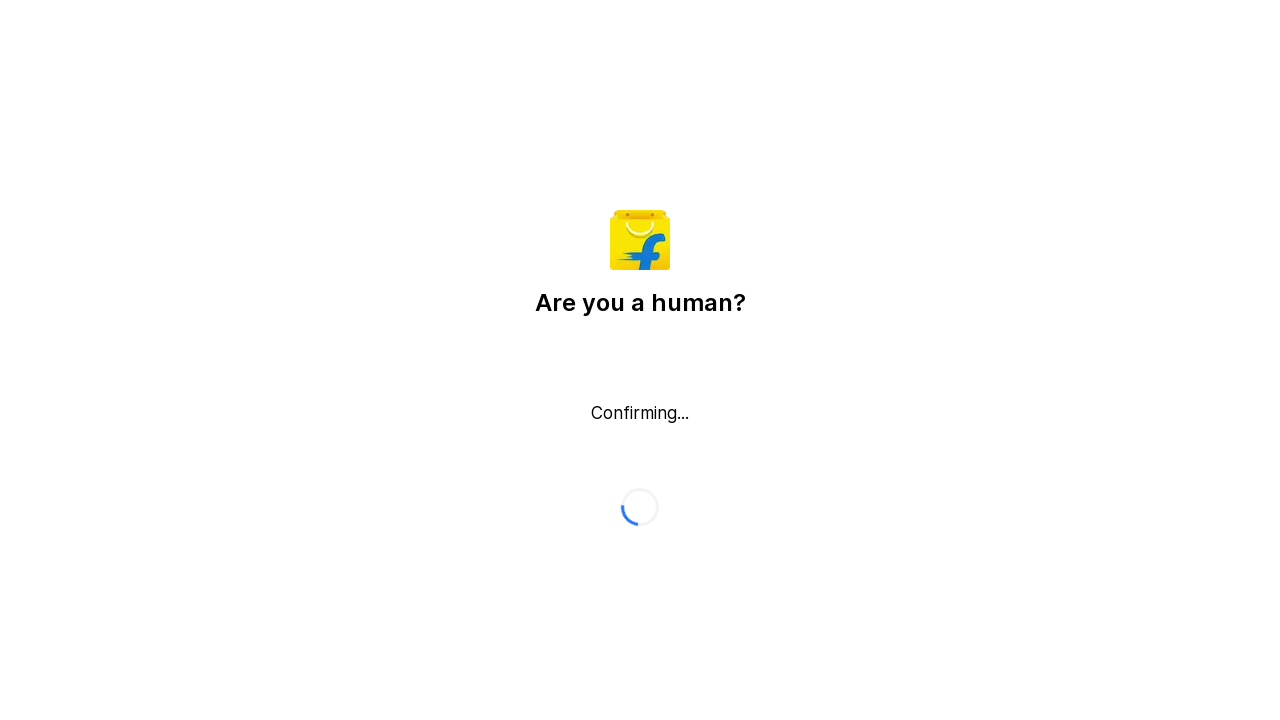

Waited for page to reach domcontentloaded state
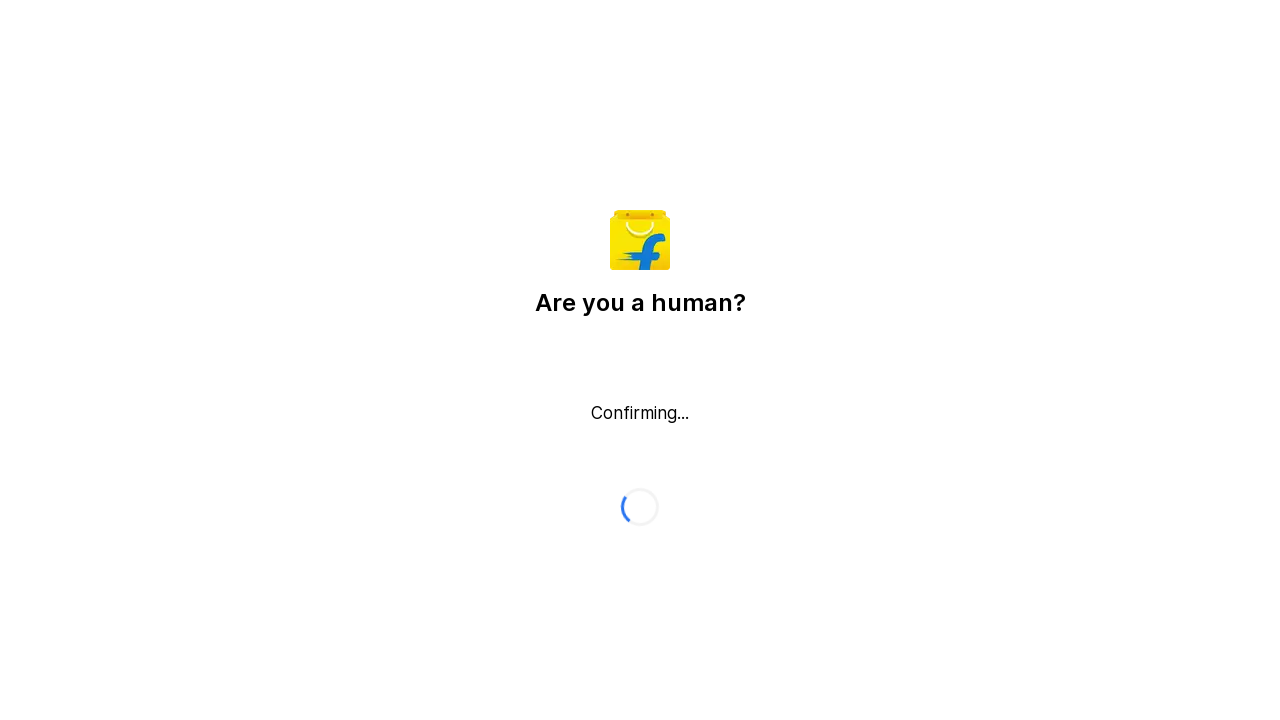

Retrieved page title: Flipkart reCAPTCHA
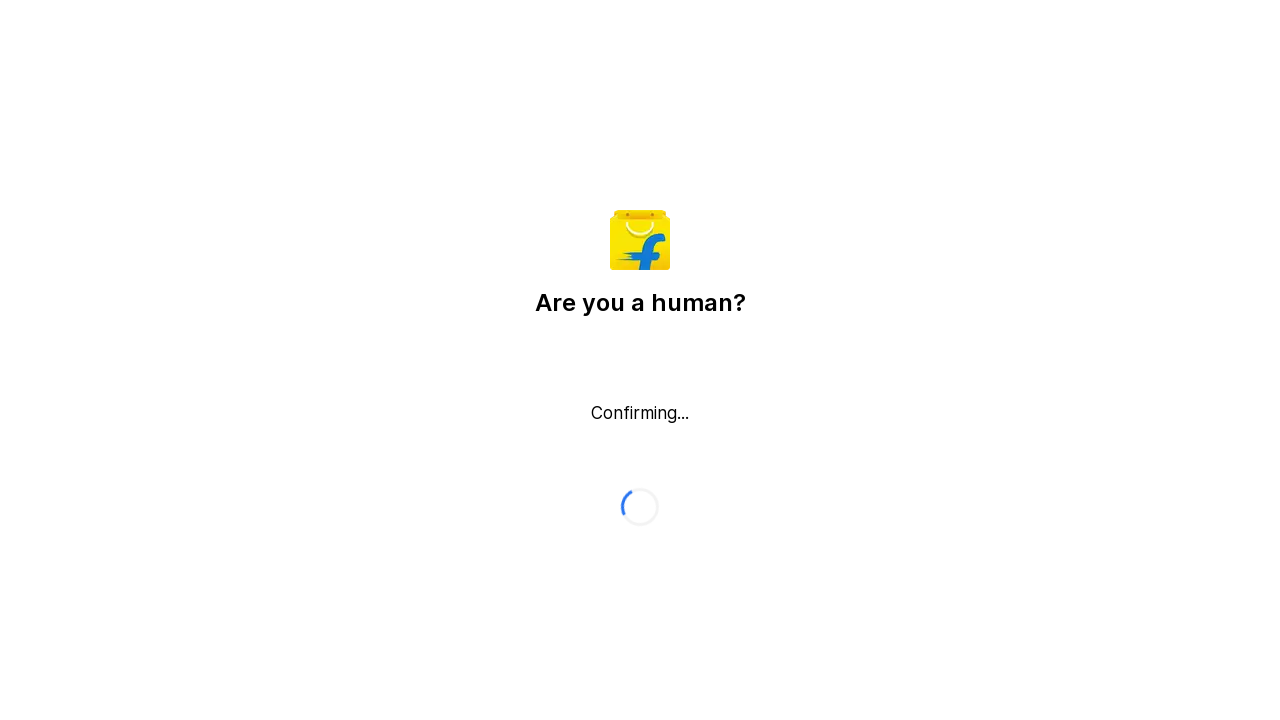

Verified page title contains 'Online Shopping' or 'Flipkart'
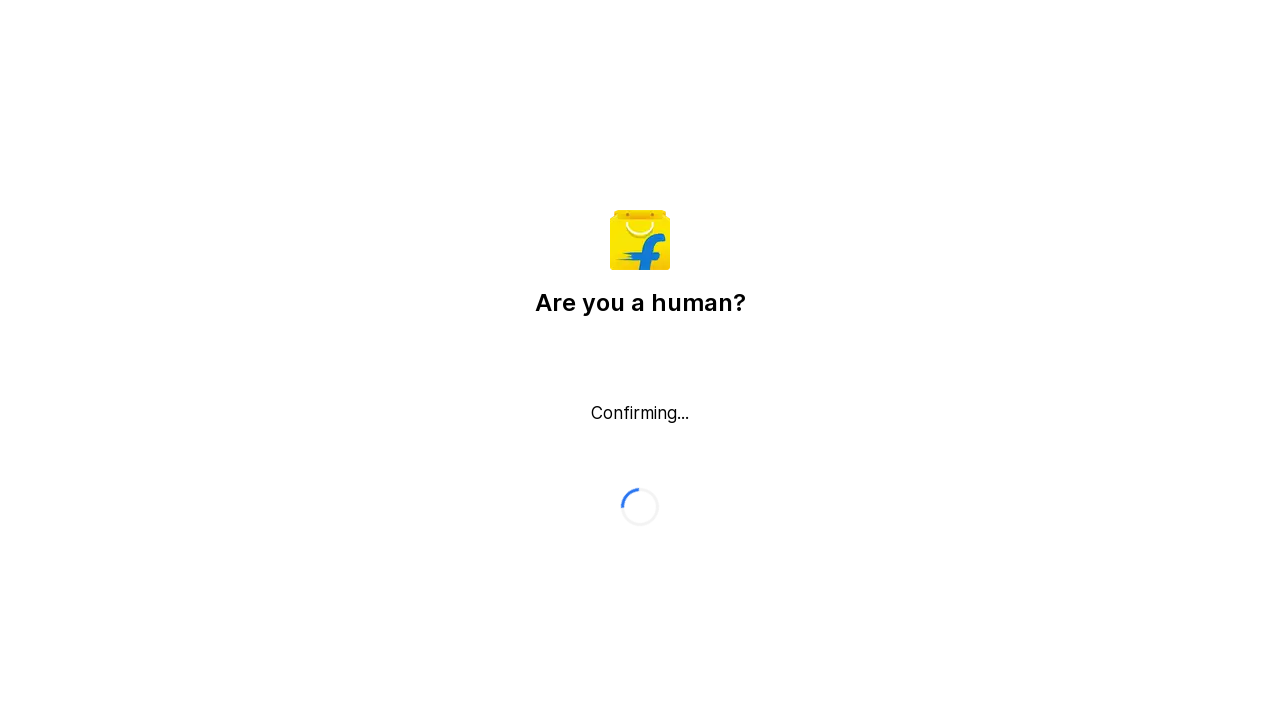

Retrieved current URL: https://www.flipkart.com/
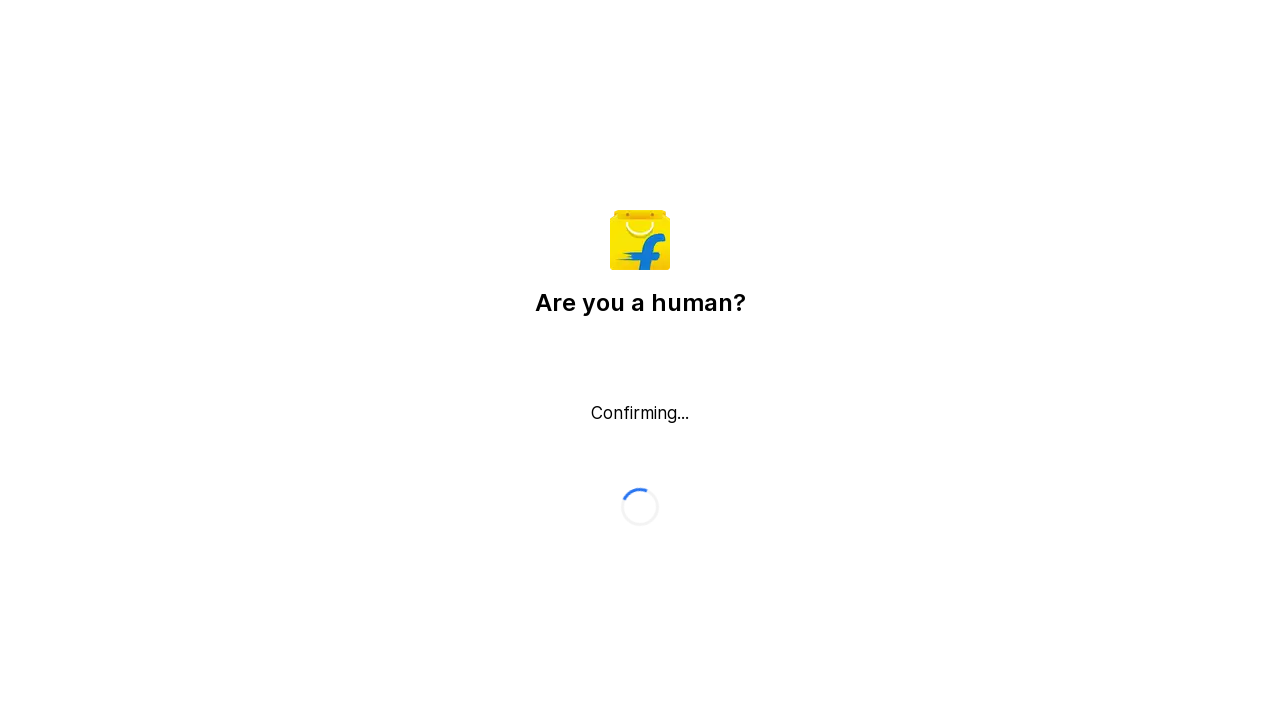

Verified URL contains 'flipkart' domain
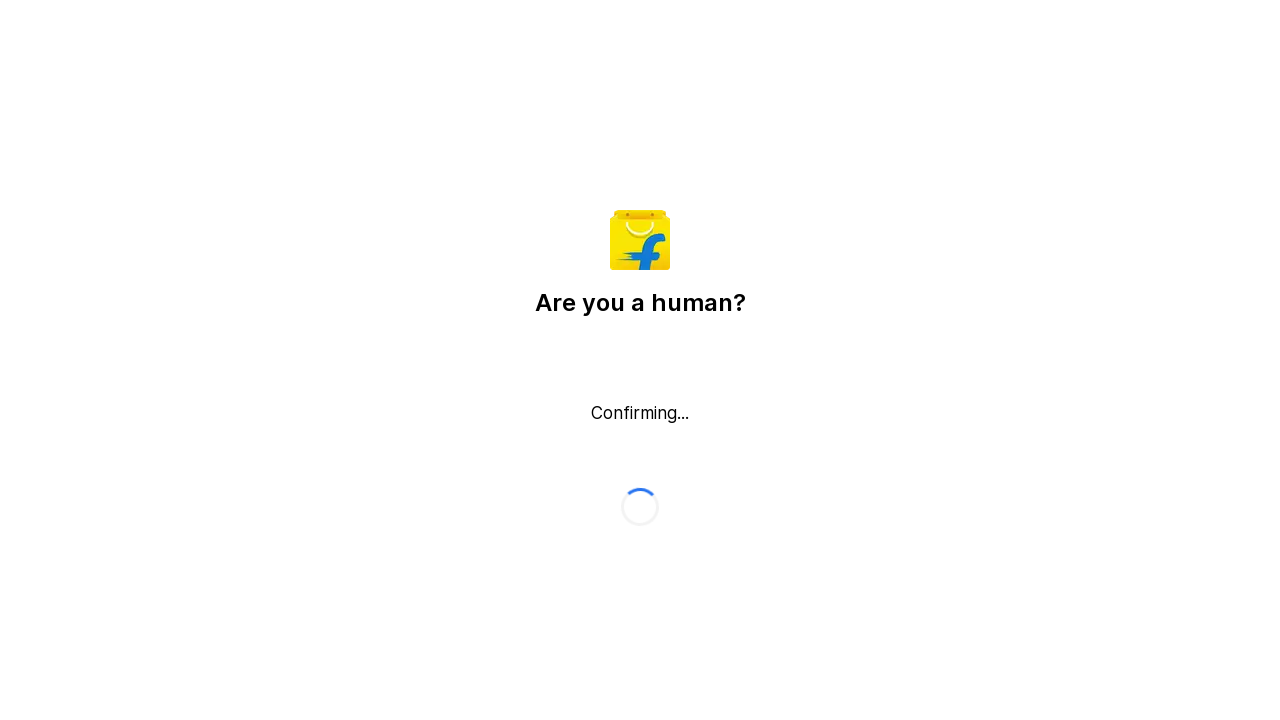

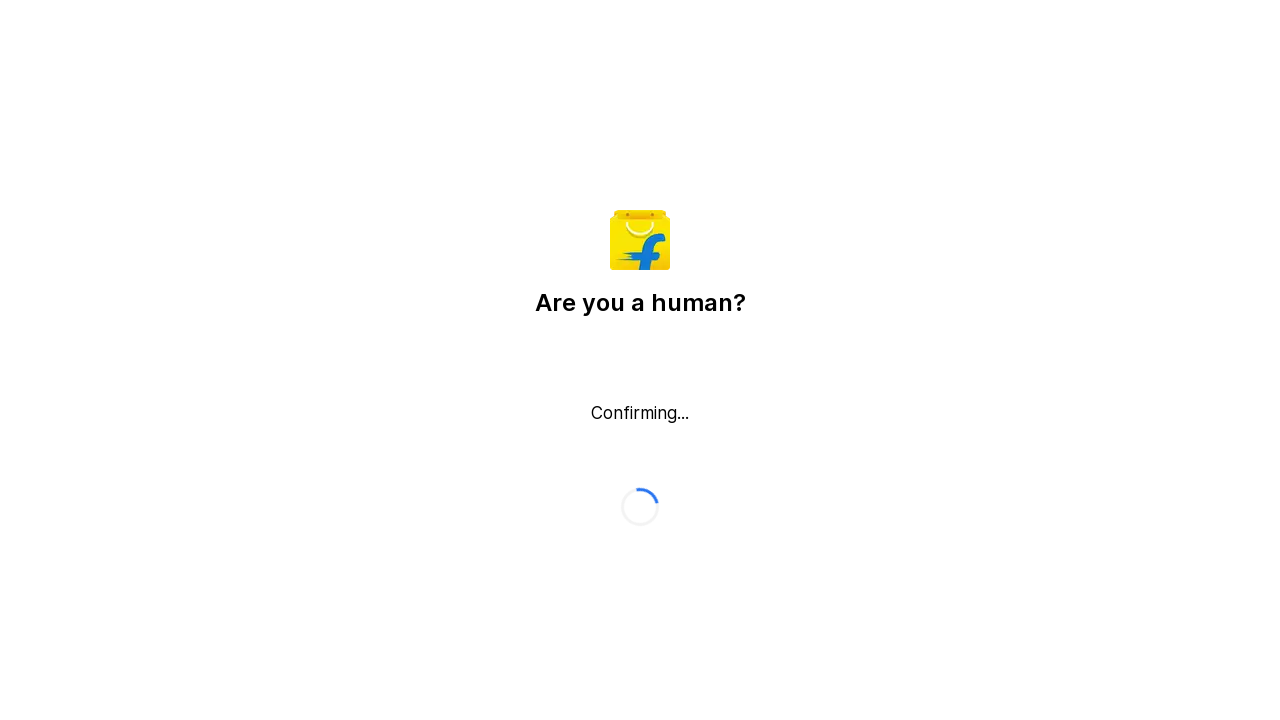